Tests form input functionality on Selenium's demo web form page by filling text and password input fields with sample data.

Starting URL: https://www.selenium.dev/selenium/web/web-form.html

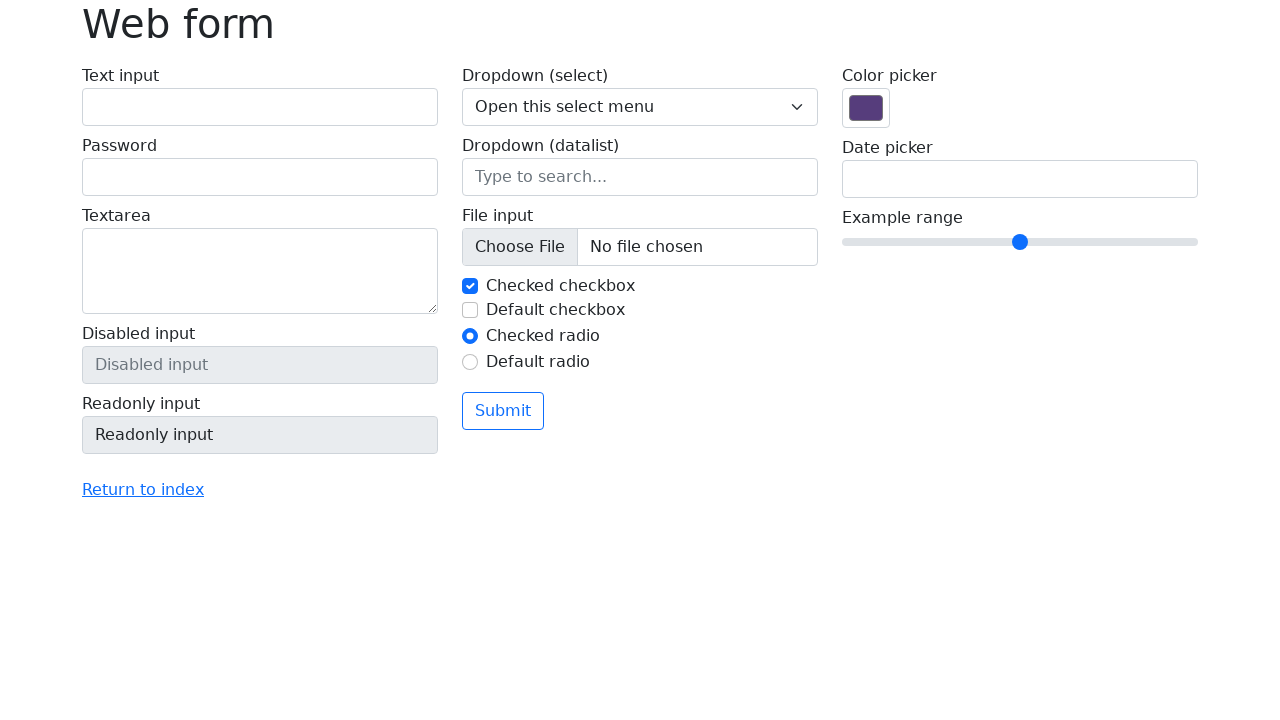

Filled text input field with 'teste' on #my-text-id
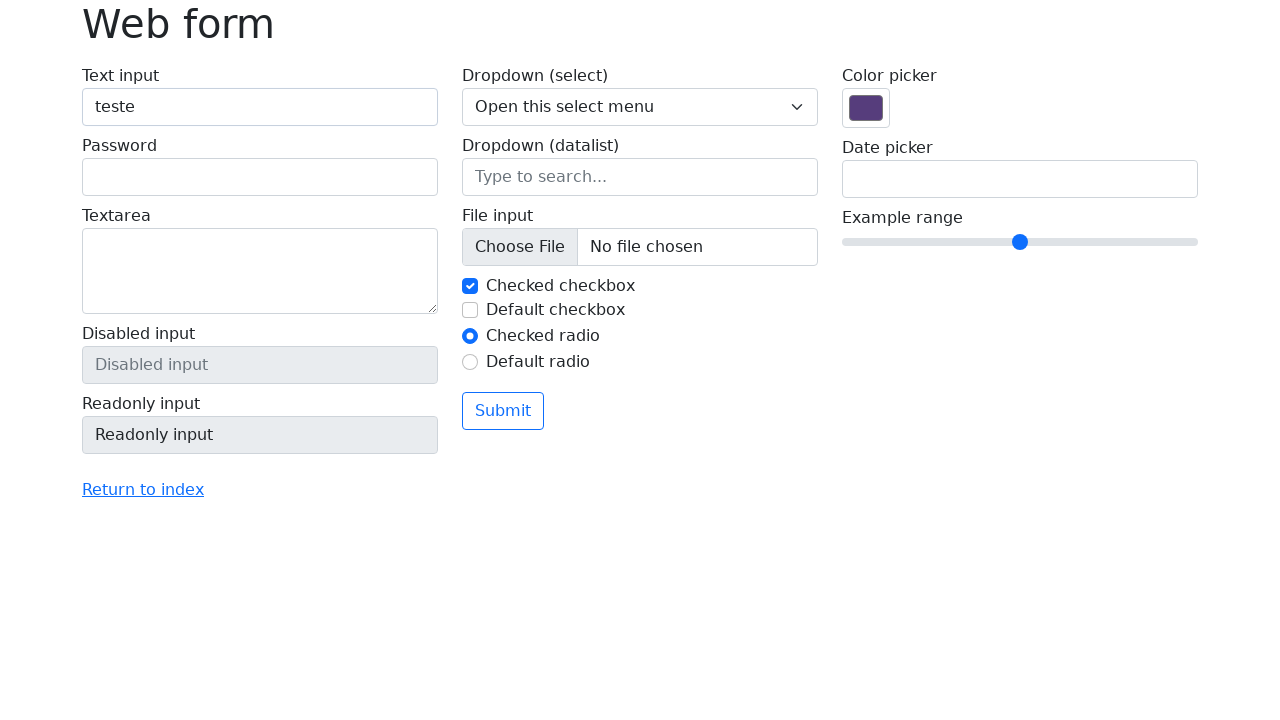

Filled password input field with 'teste' on input[name='my-password']
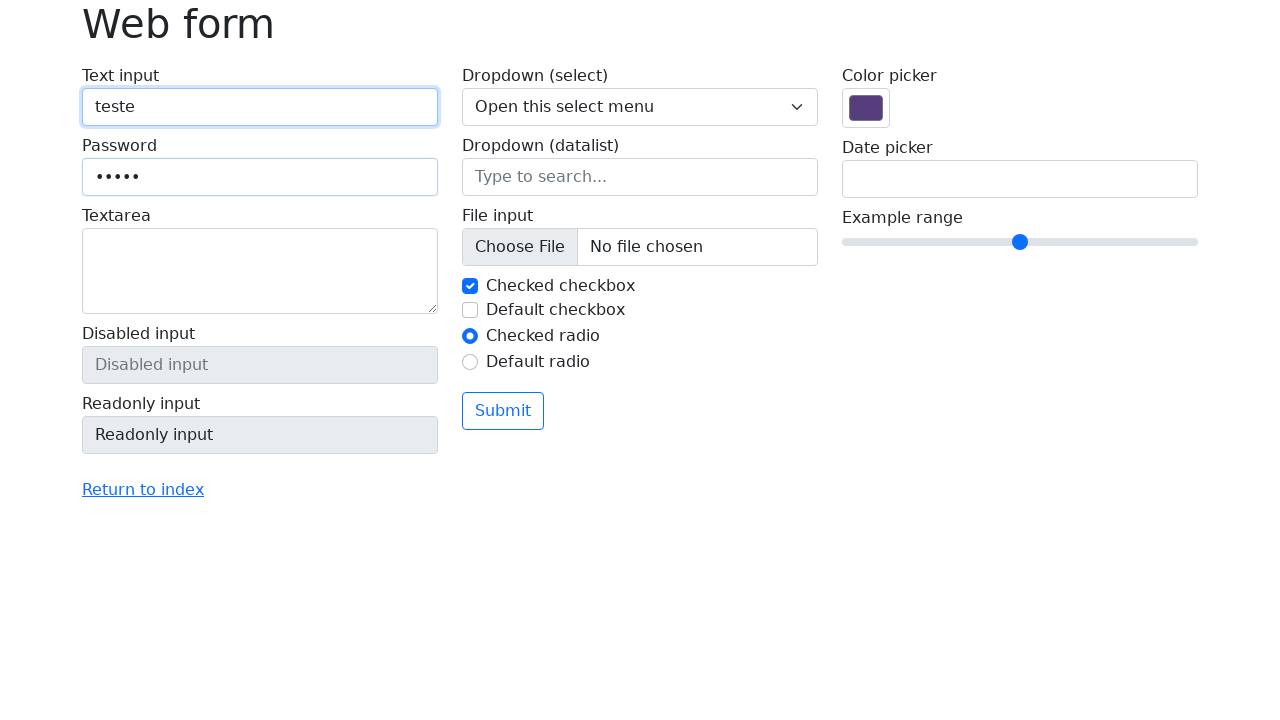

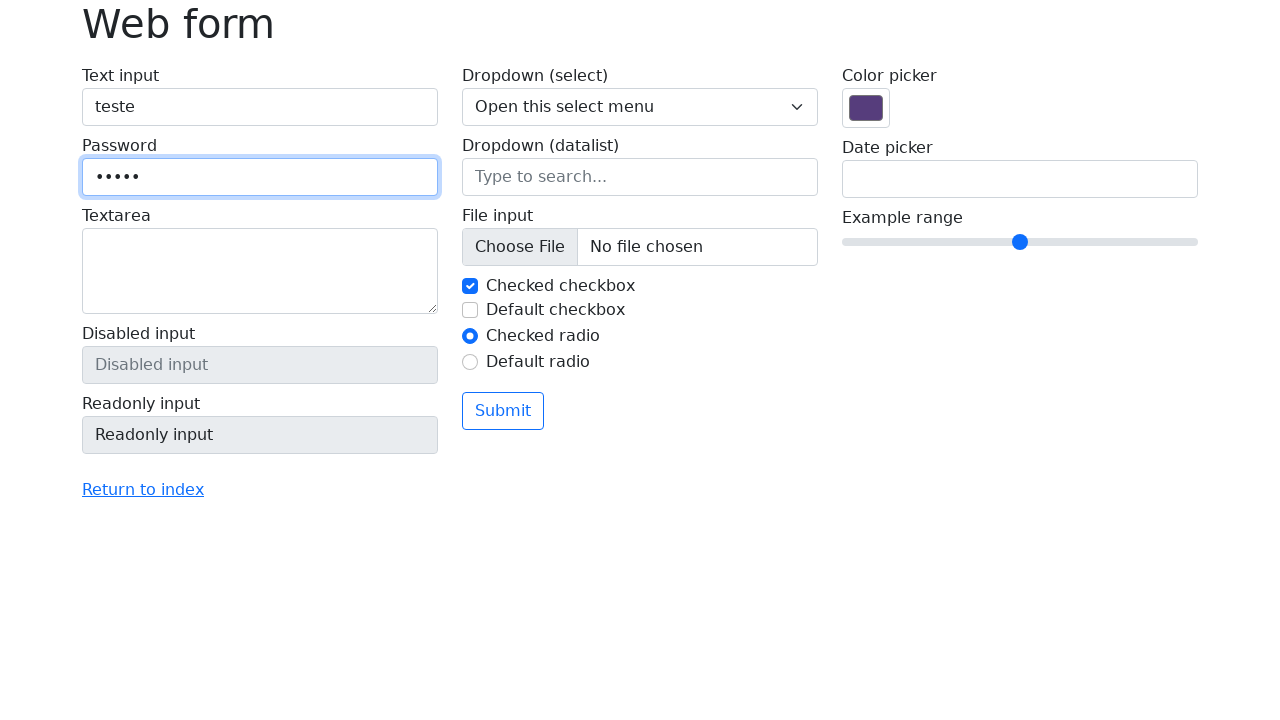